Tests flight search functionality on BlazeDemo by selecting origin and destination cities from dropdown menus

Starting URL: https://www.blazedemo.com

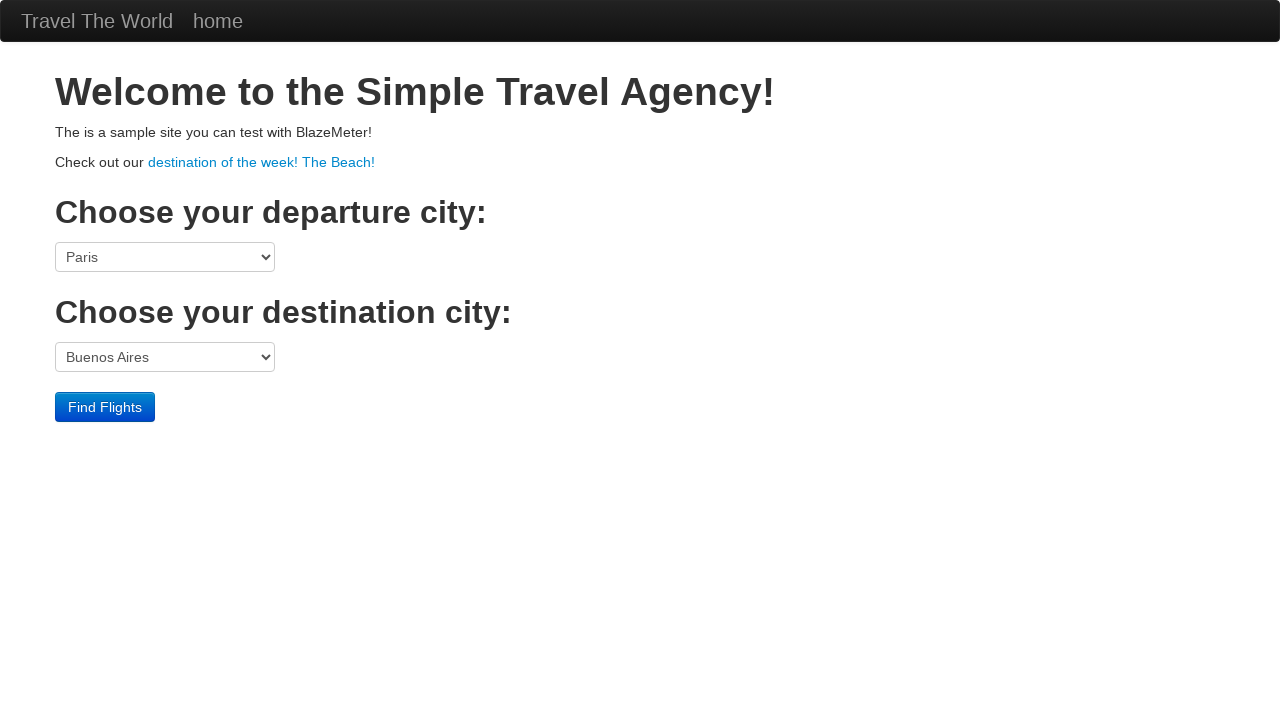

Selected Philadelphia as origin city from dropdown on select[name='fromPort']
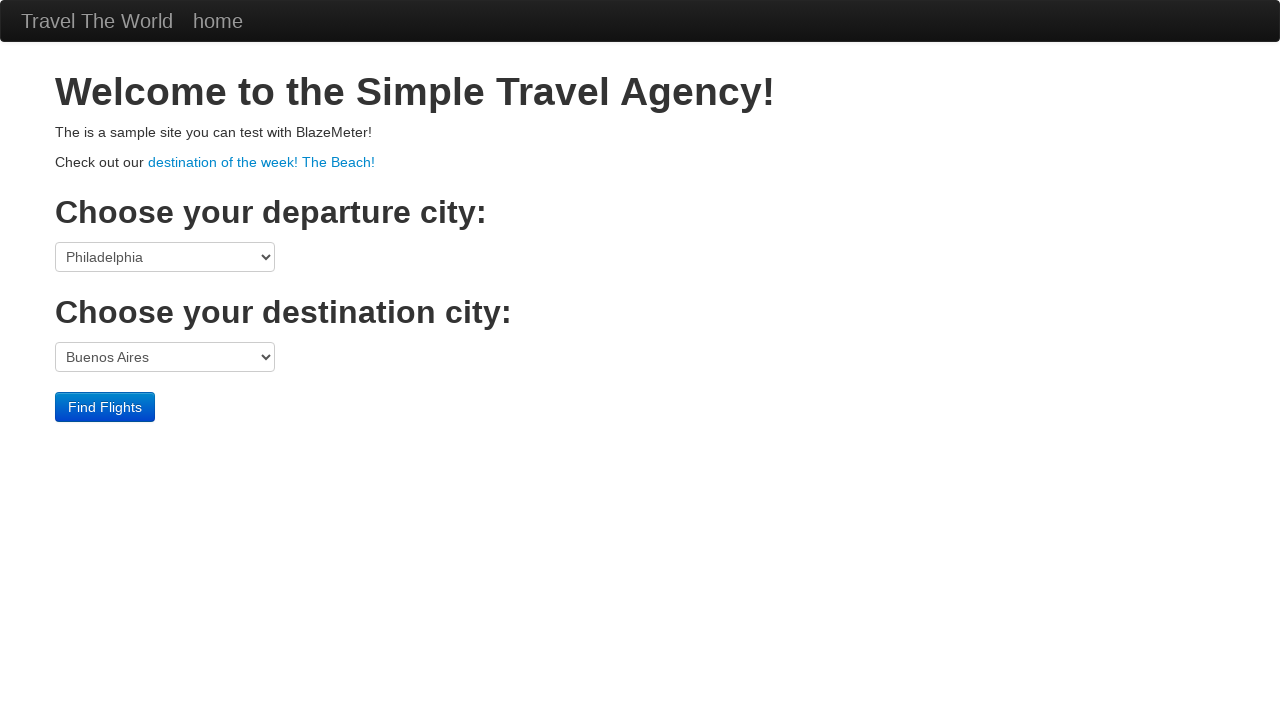

Selected Rome as destination city from dropdown on select[name='toPort']
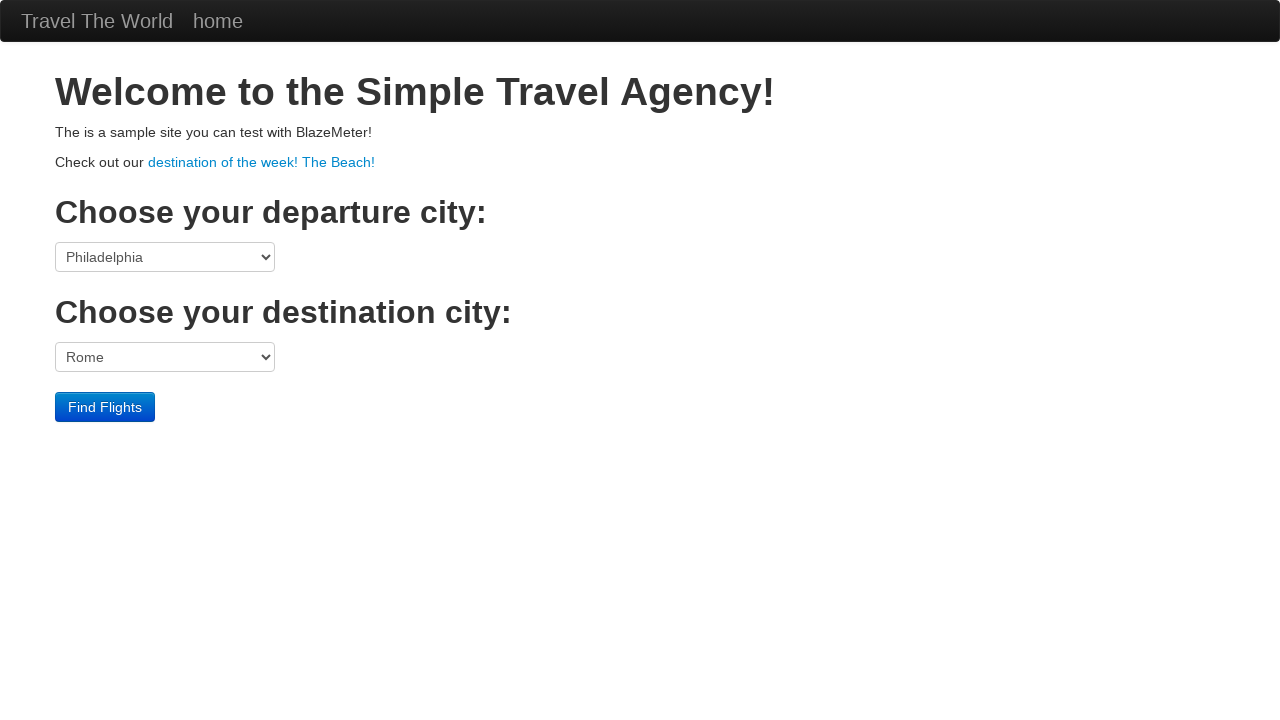

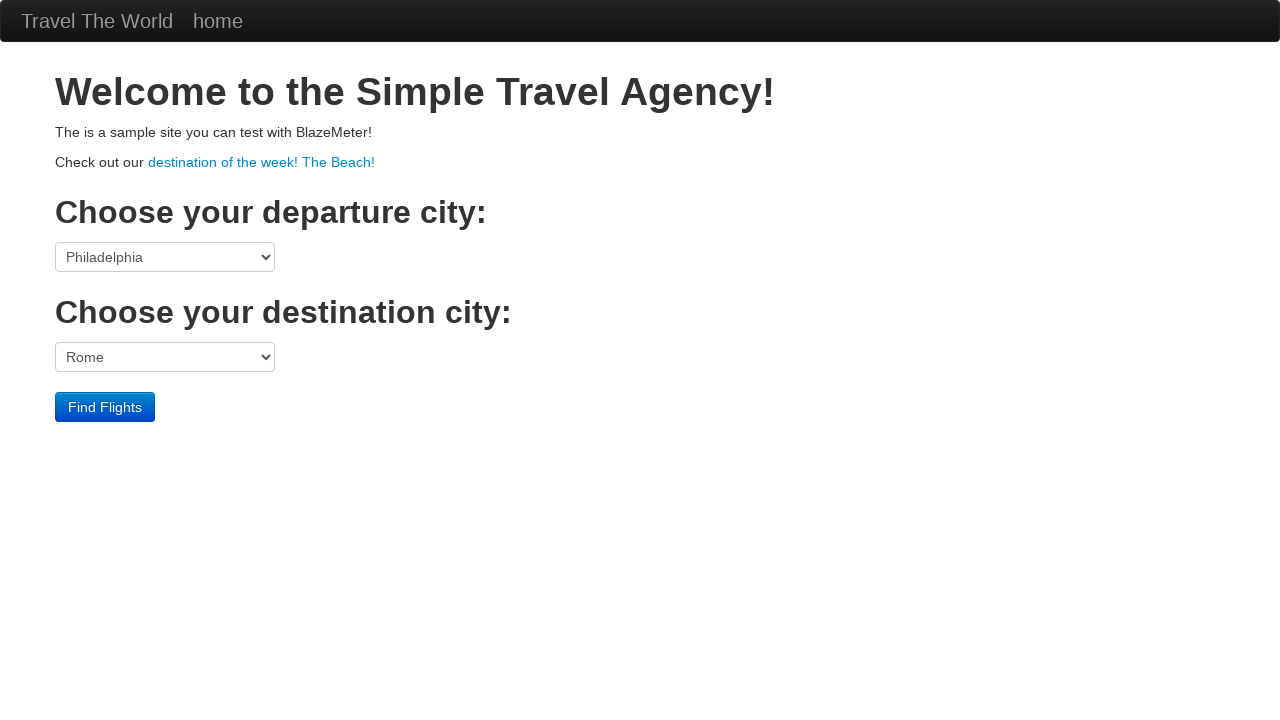